Tests JavaScript alert and prompt dialog handling by clicking buttons that trigger dialogs, dismissing an alert, and accepting a prompt with input text, then verifying the result is displayed on the page.

Starting URL: https://letcode.in/alert

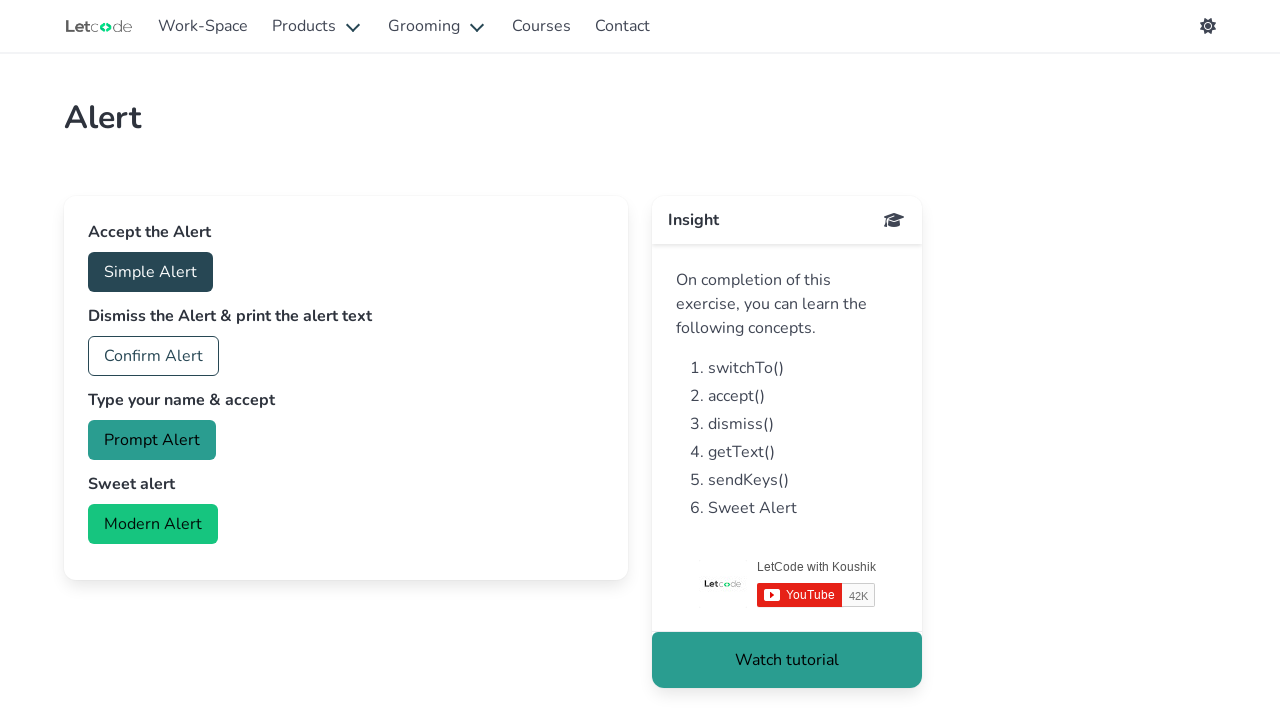

Set up dialog handler to dismiss the alert
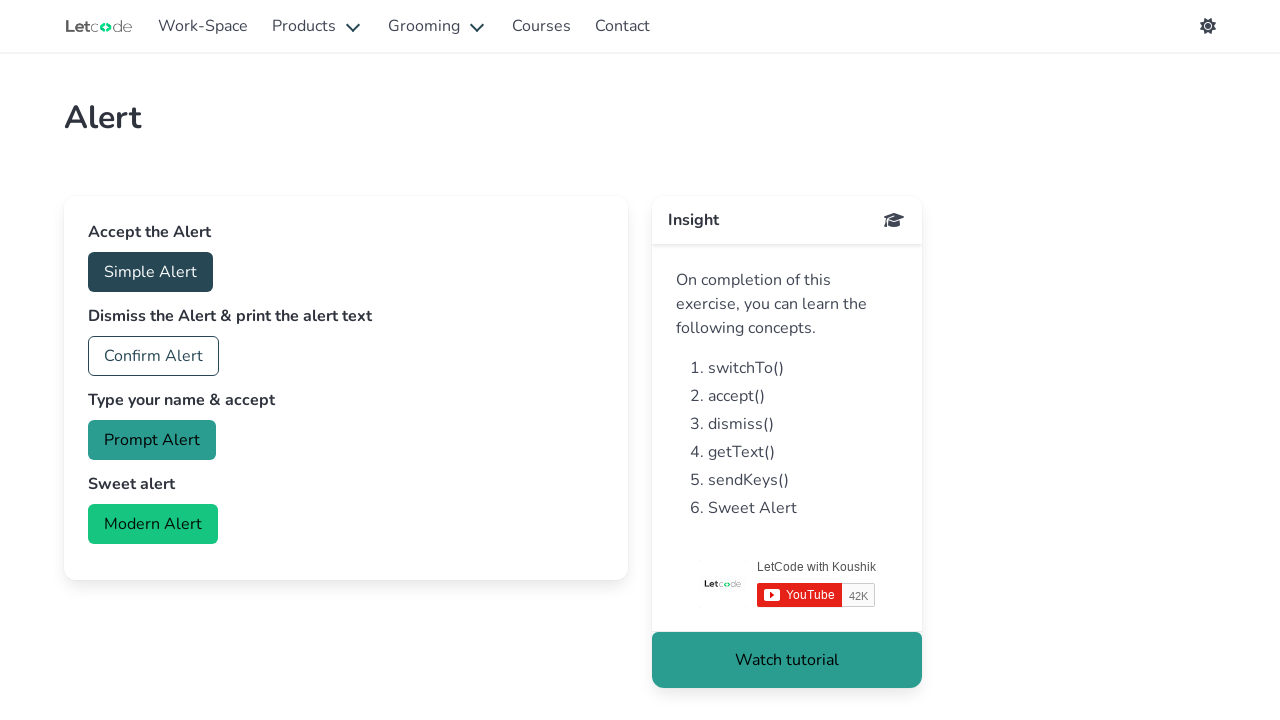

Clicked accept button to trigger alert dialog at (150, 272) on #accept
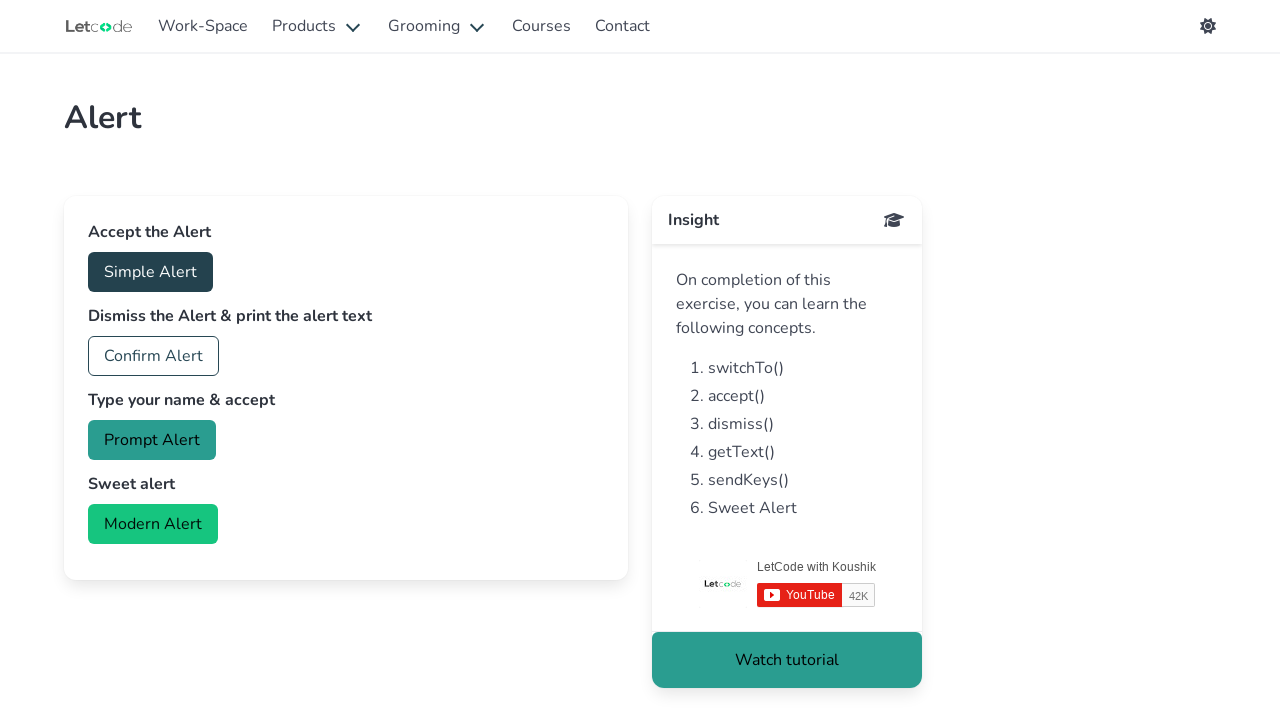

Set up dialog handler to accept prompt with 'Mohan' input
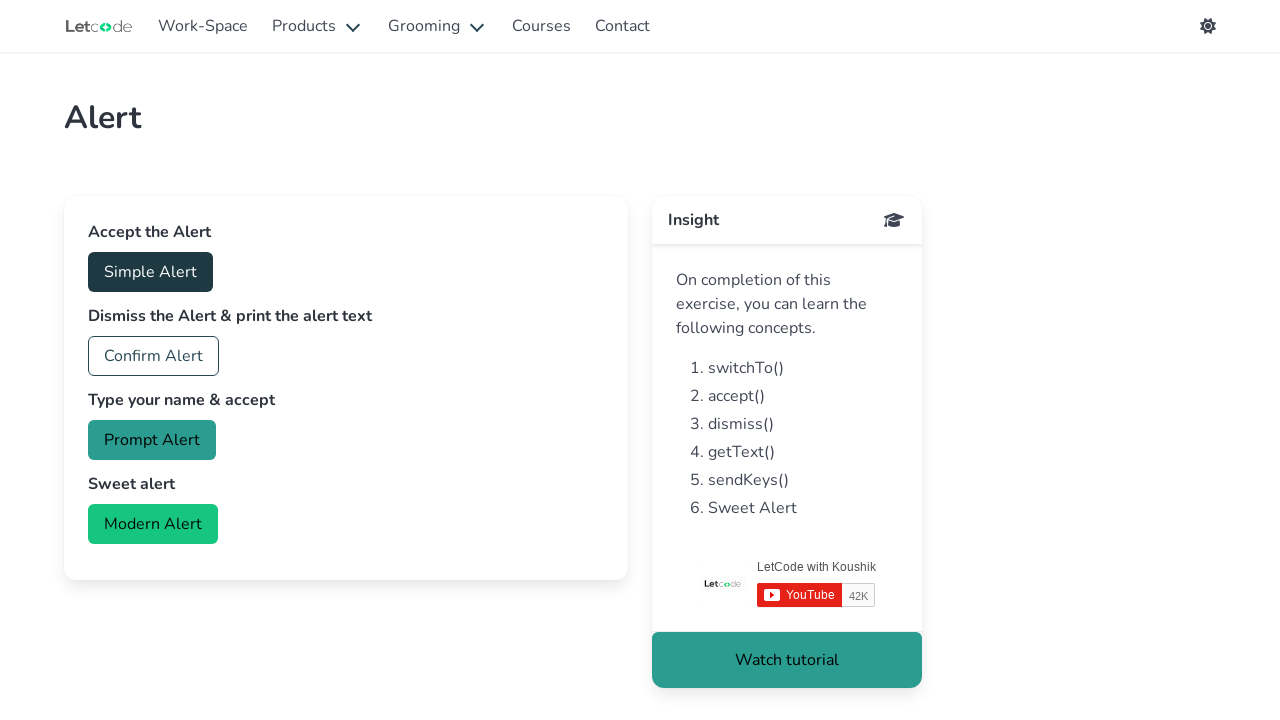

Clicked prompt button to trigger prompt dialog at (152, 440) on #prompt
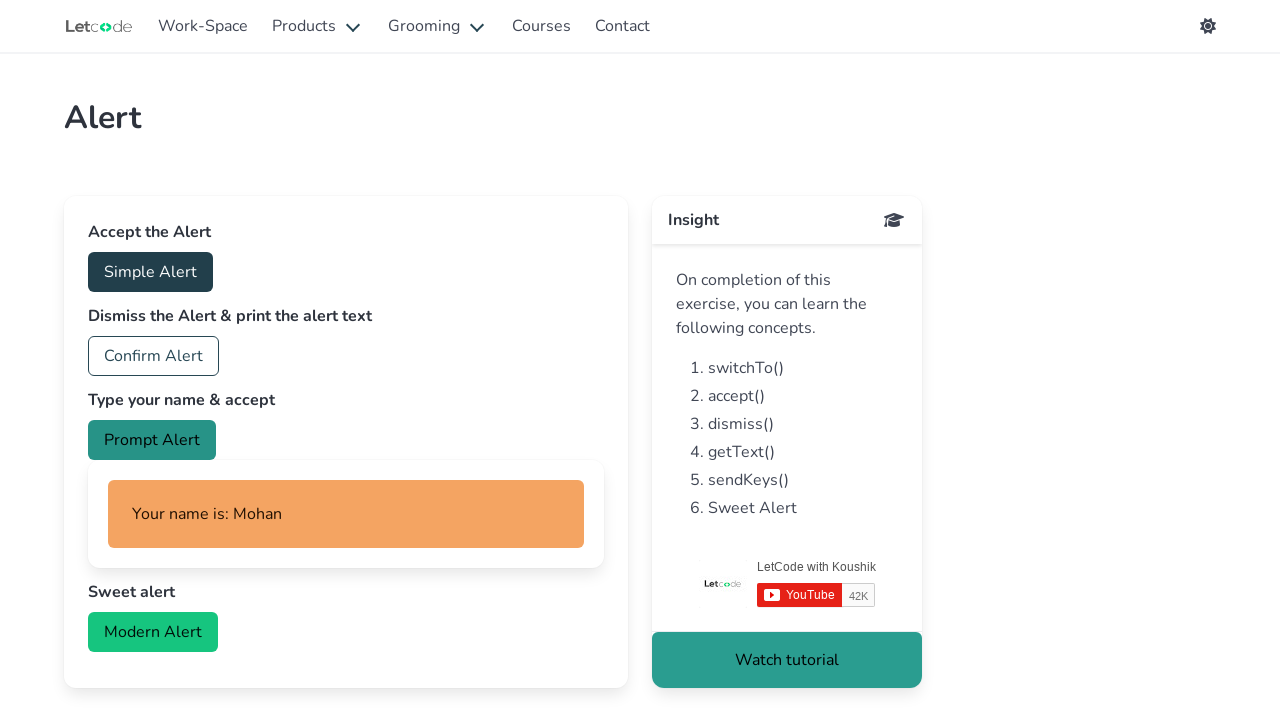

Result text element appeared on the page
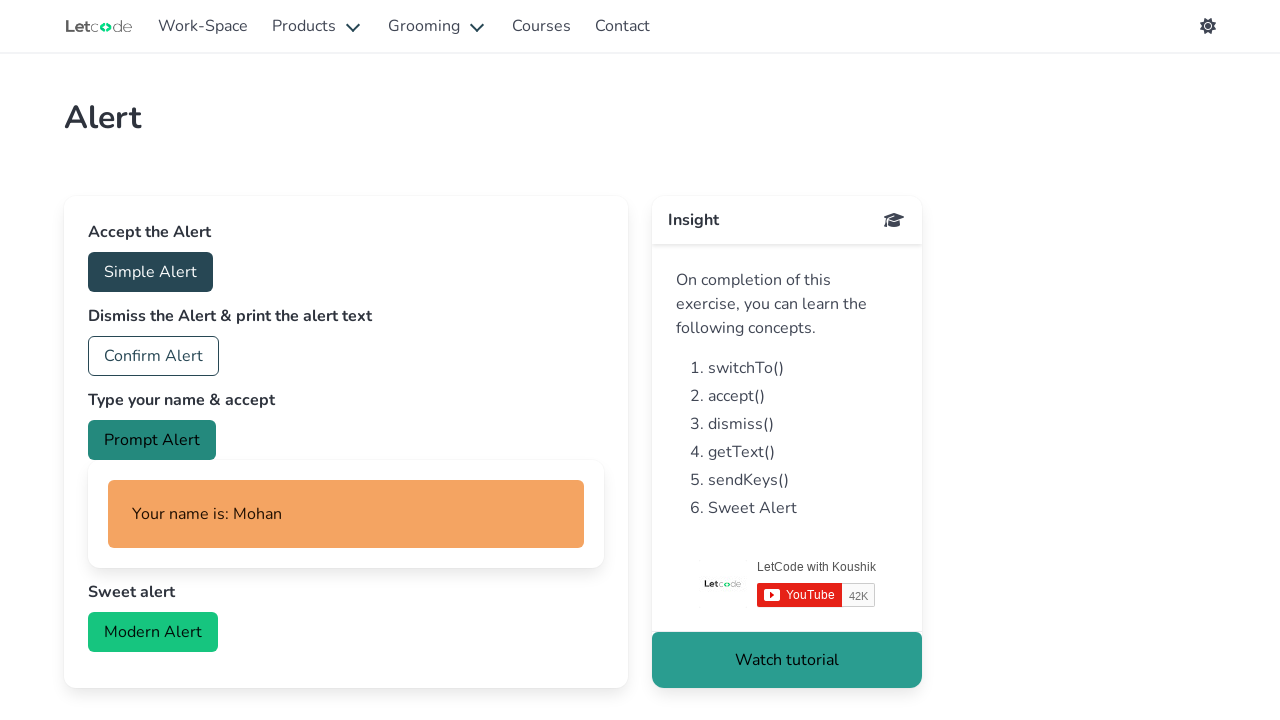

Verified result text: Your name is: Mohan
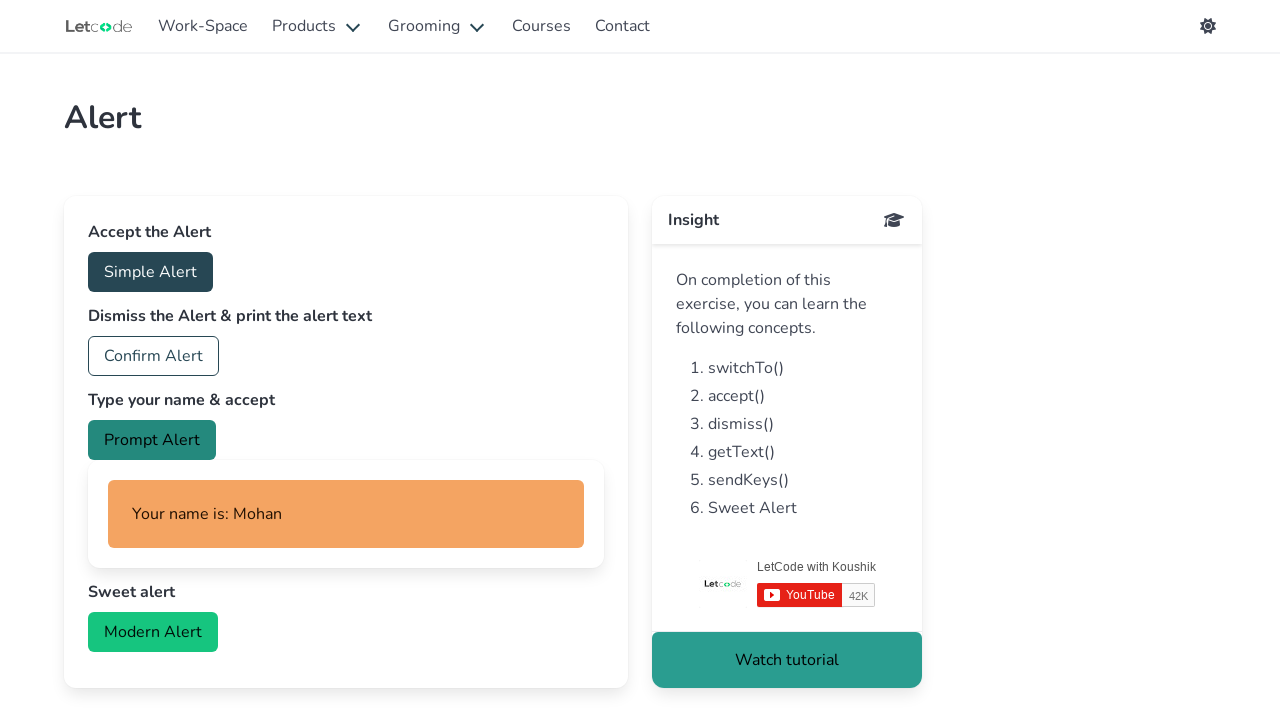

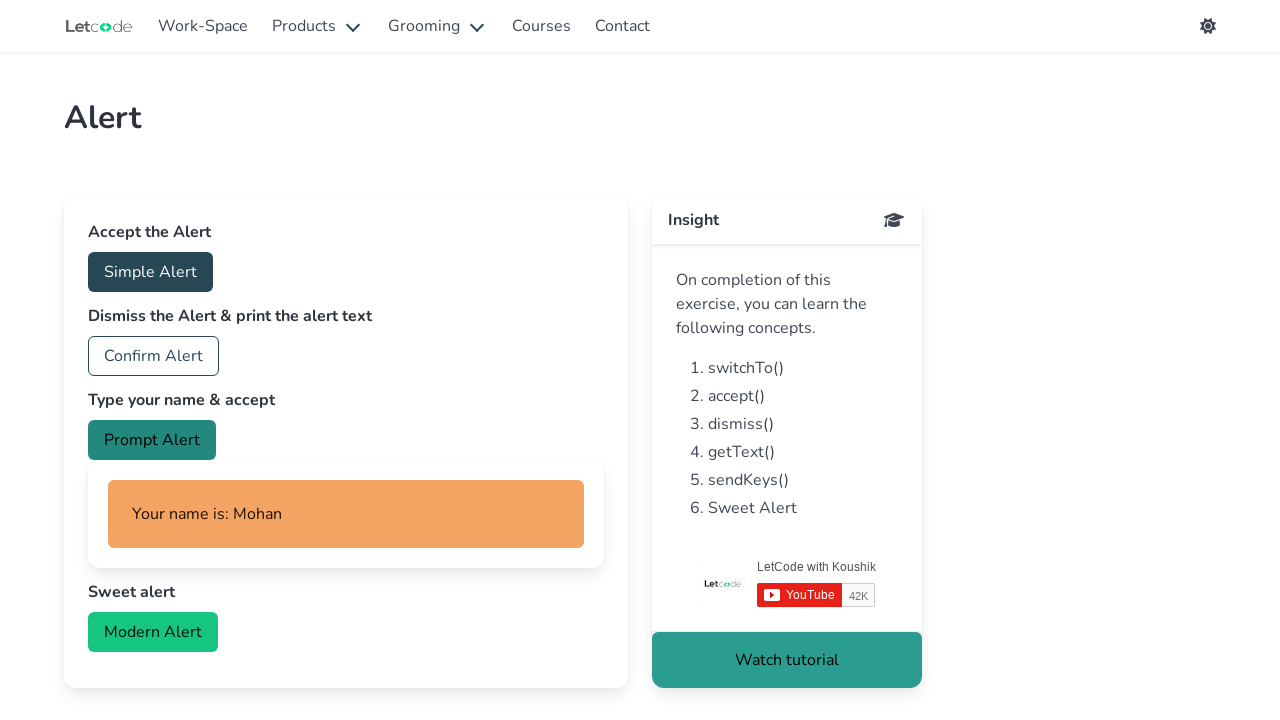